Tests form validation with an already-used email address, expecting the form to show an error and not redirect

Starting URL: https://mint.poap.studio/version-72bms/index-20/customdemoflow05

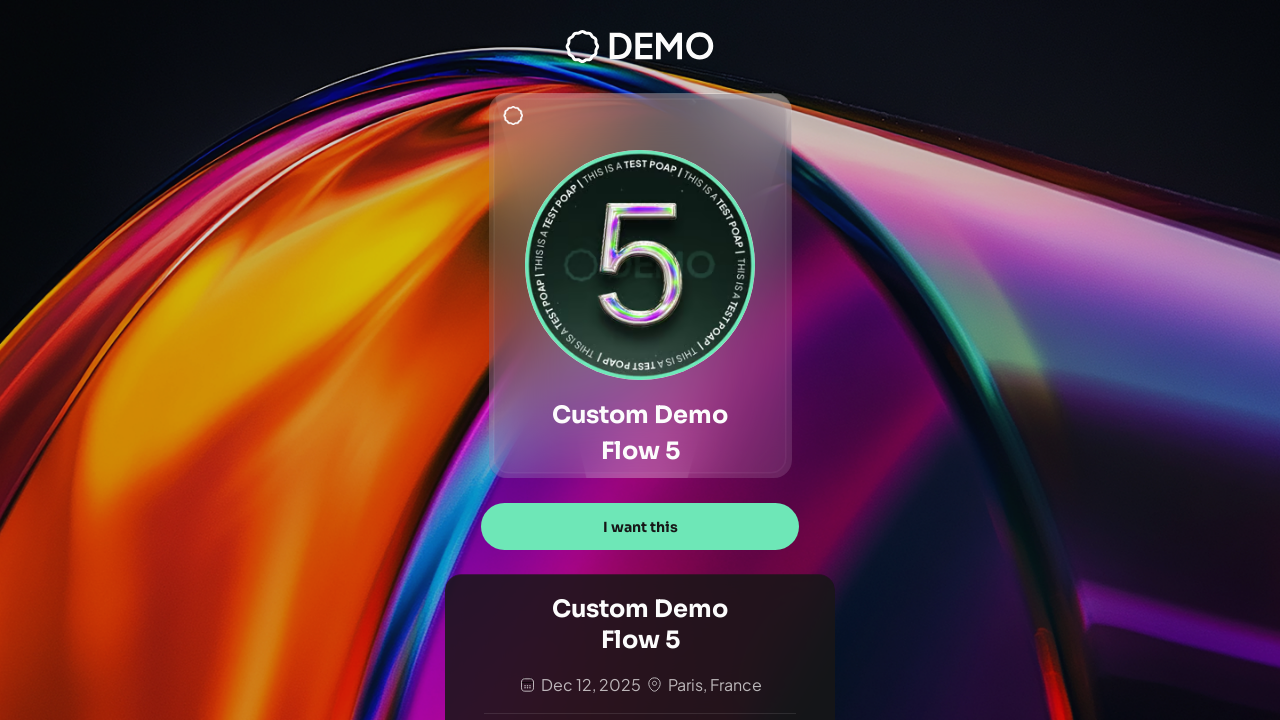

Waited for page to reach networkidle state
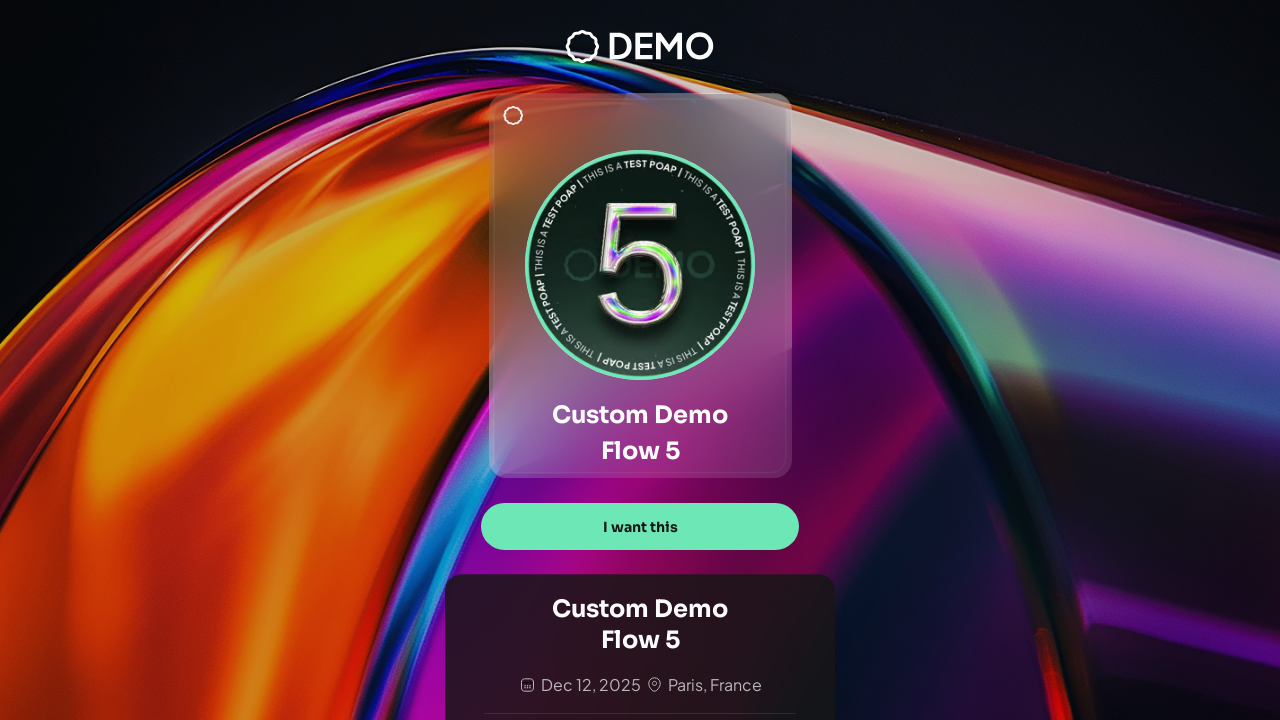

Waited 2 seconds for page to fully load
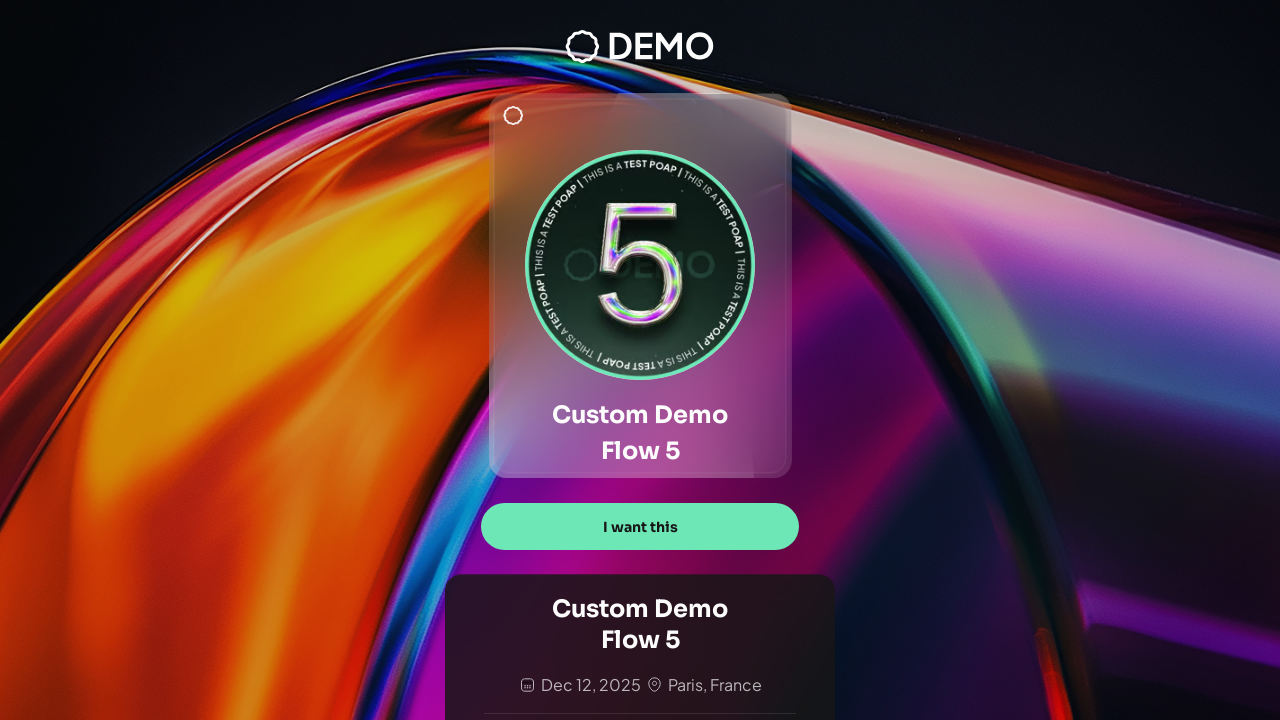

Clicked 'I want this' button at (640, 527) on text="I want this"
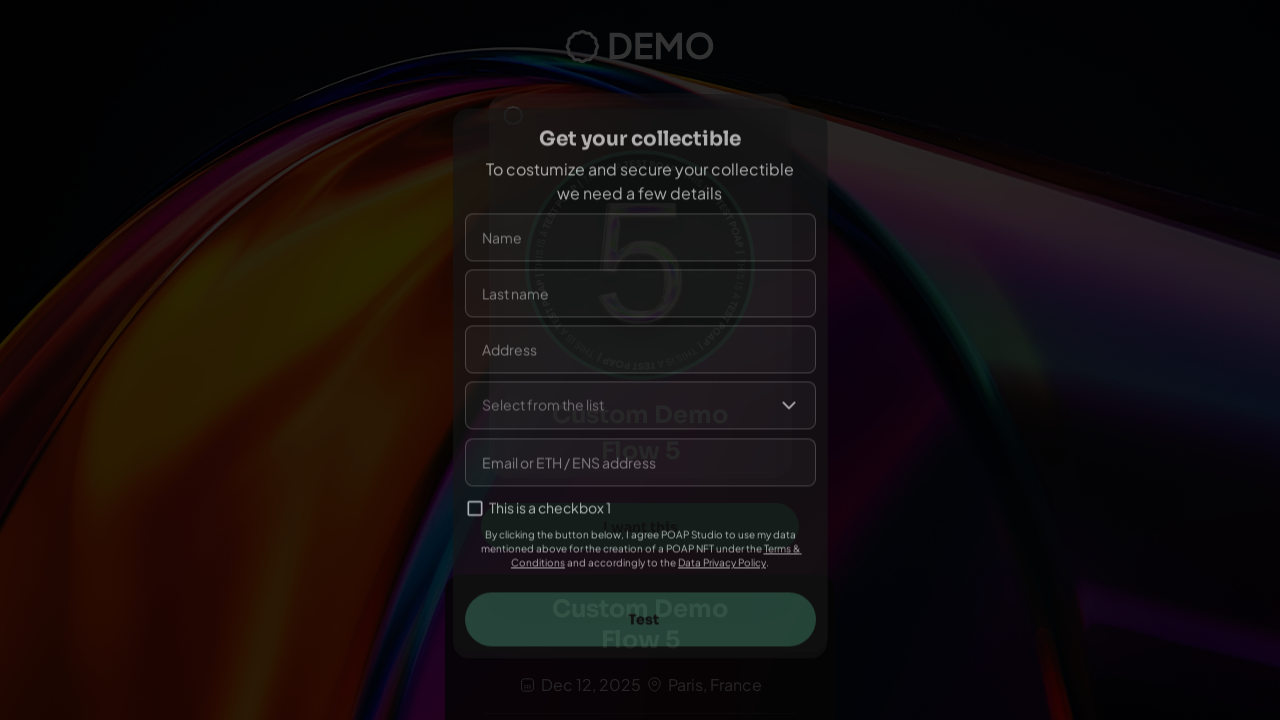

Waited 1.5 seconds after clicking button
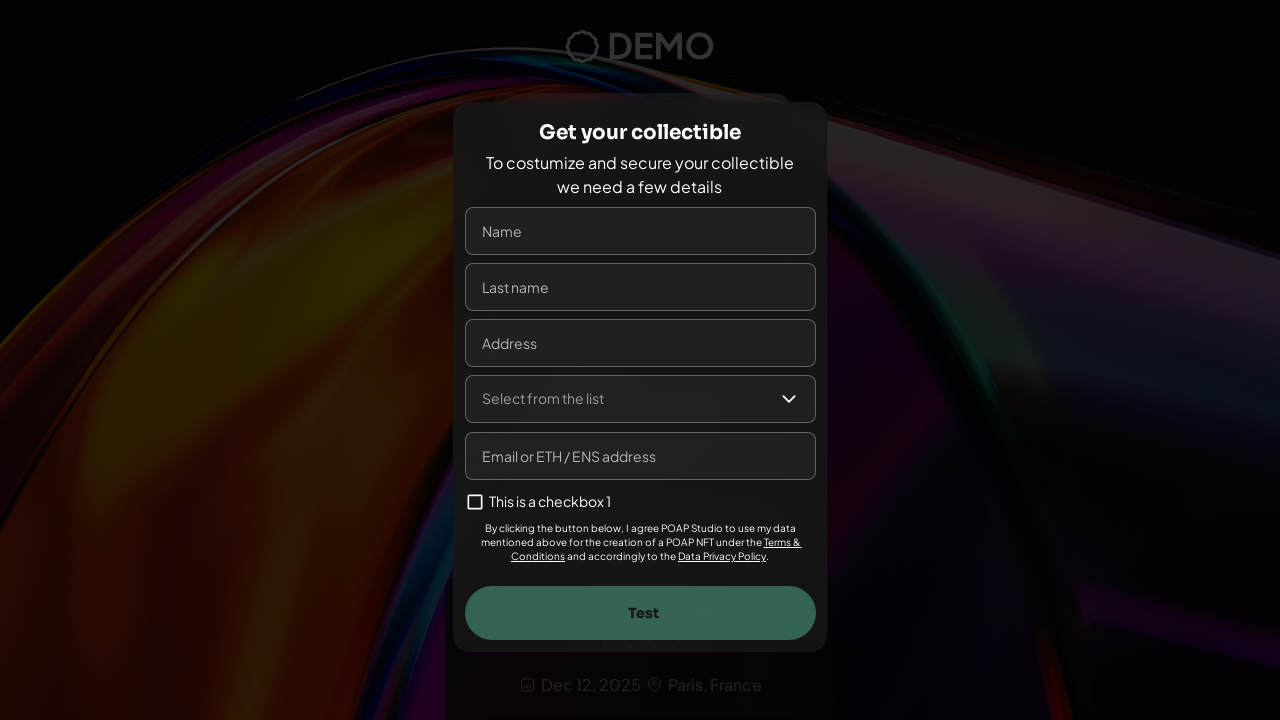

Filled name field with 'Juan Carlos' on input[name="name"], input[placeholder*="Name"], input[placeholder*="name"]
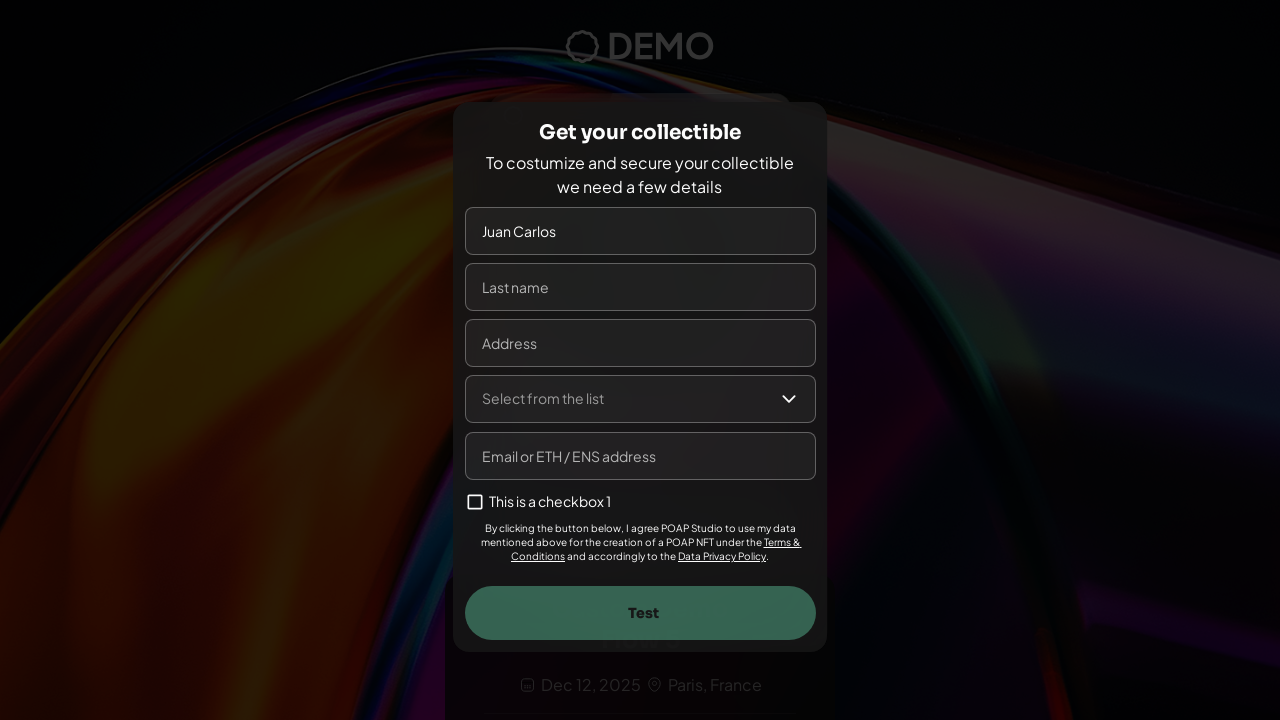

Filled last name field with 'Rodríguez' on input[name="lastname"], input[name="lastName"], input[placeholder*="Last"], inpu
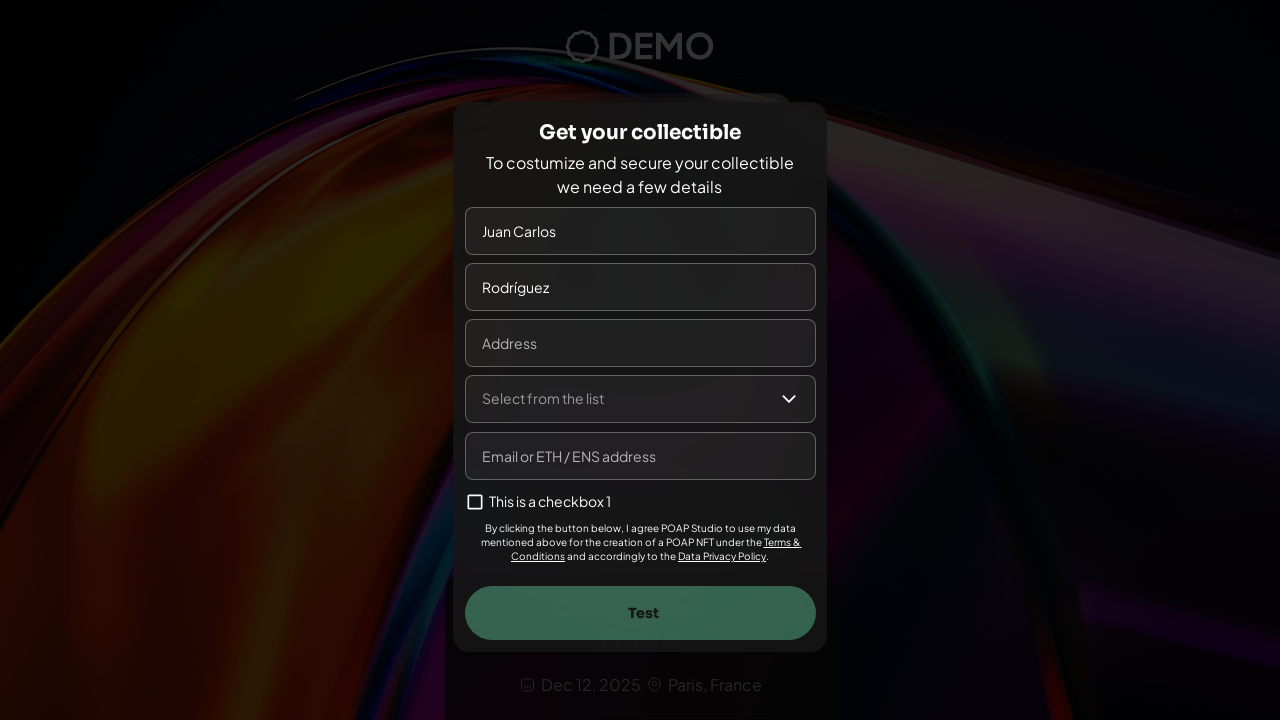

Filled address field with '123 Main Street, Apt 4B' on input[name="address"], input[placeholder*="Address"], input[placeholder*="addres
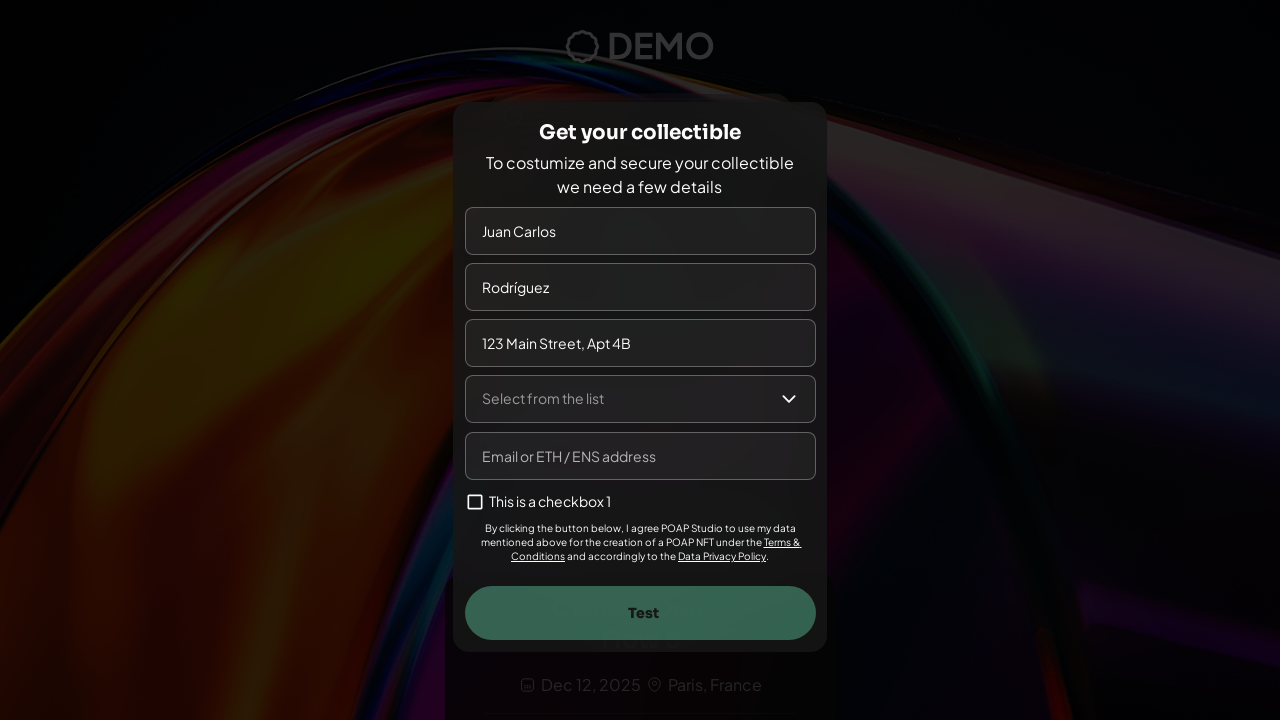

Clicked dropdown 'Select from the list' at (542, 398) on text="Select from the list"
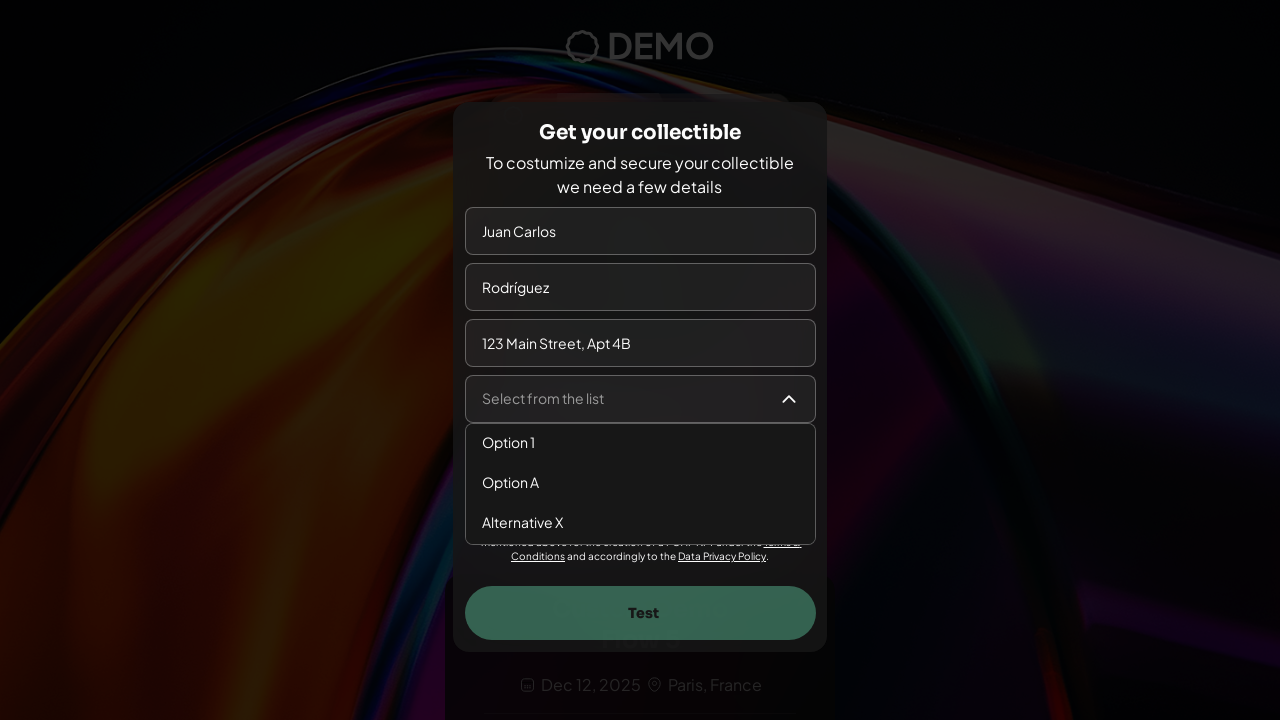

Waited 0.8 seconds for dropdown to open
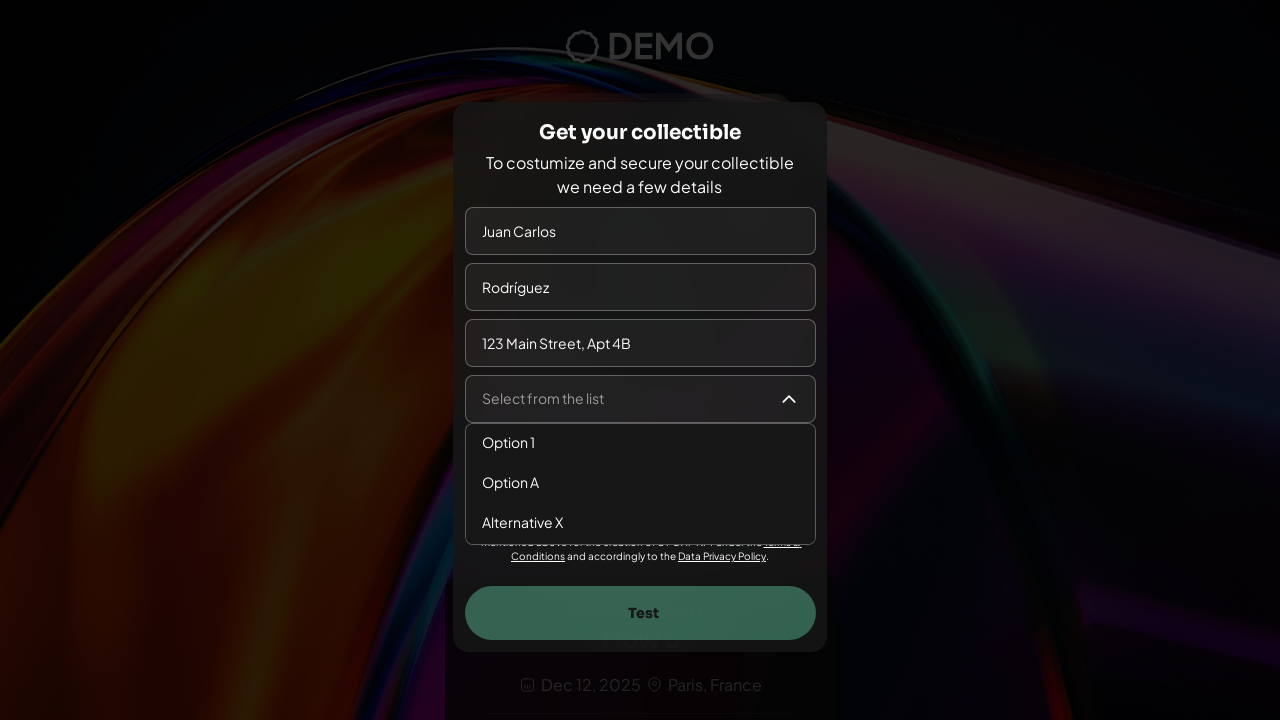

Selected 'Option 1' from dropdown at (508, 442) on text="Option 1"
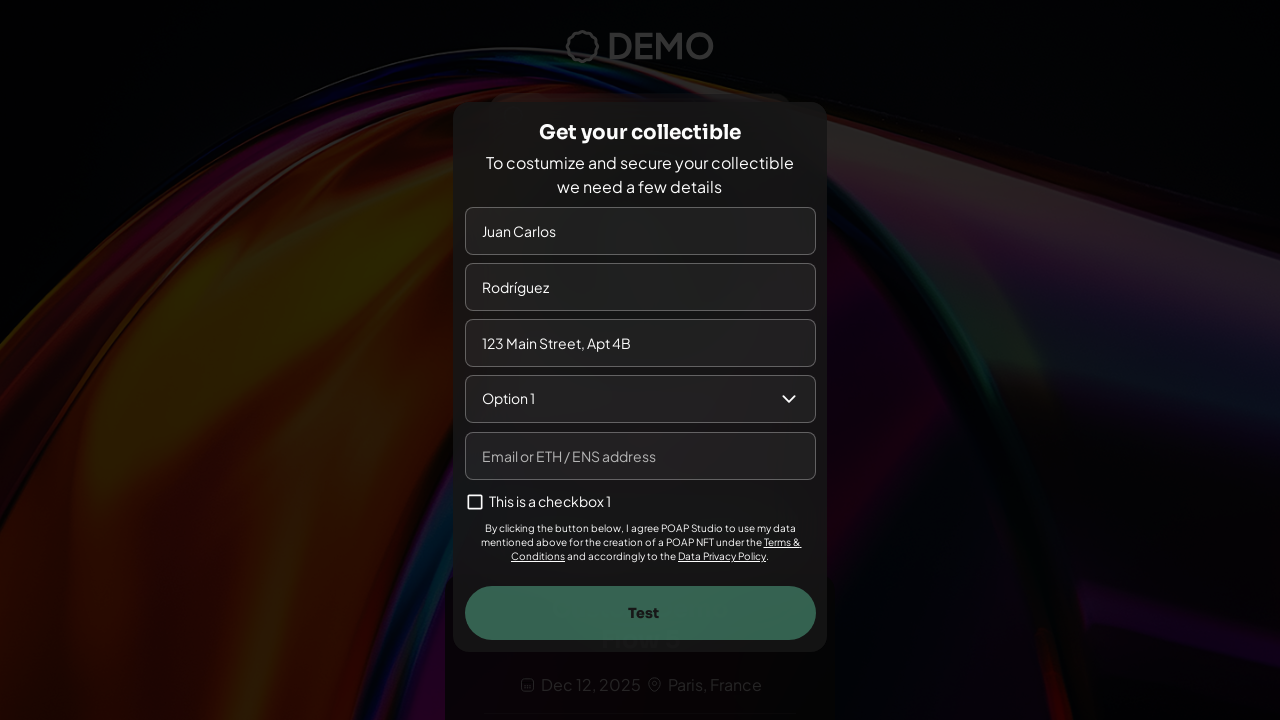

Waited 0.5 seconds after selecting dropdown option
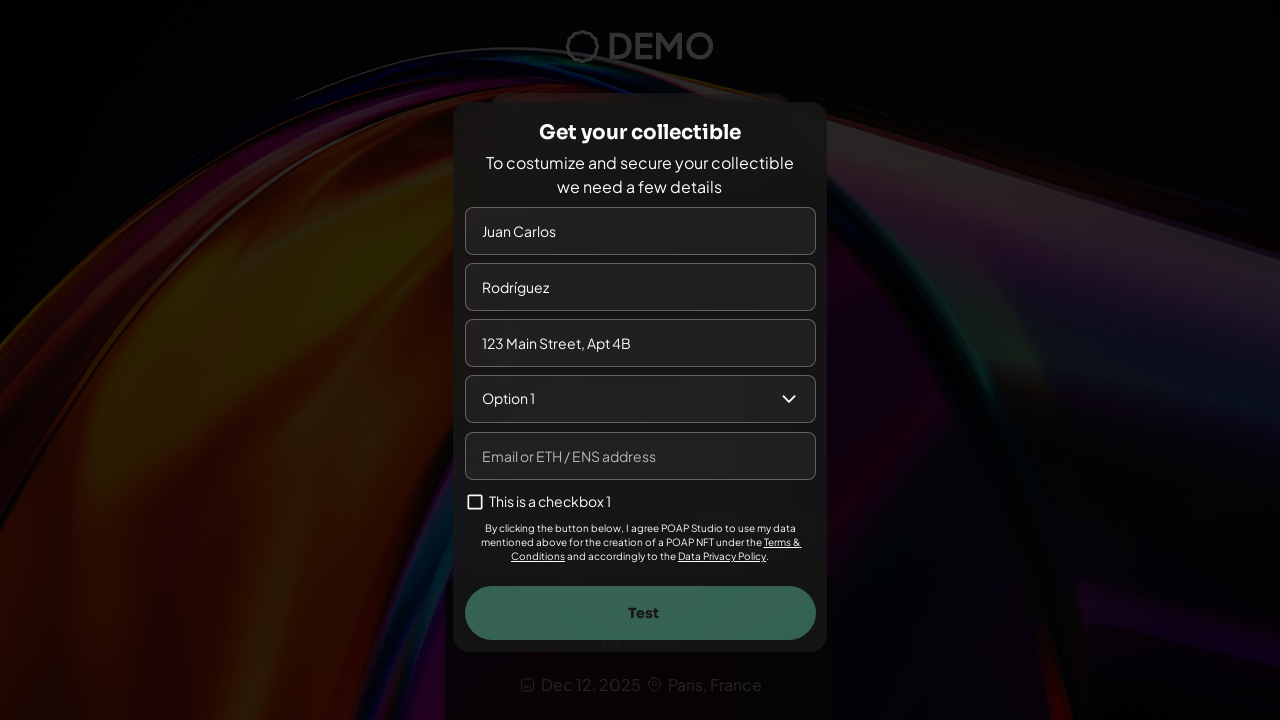

Filled email field with already-used email 'test@example.com' on input[name="email"], input[type="email"], input[placeholder*="Email"], input[pla
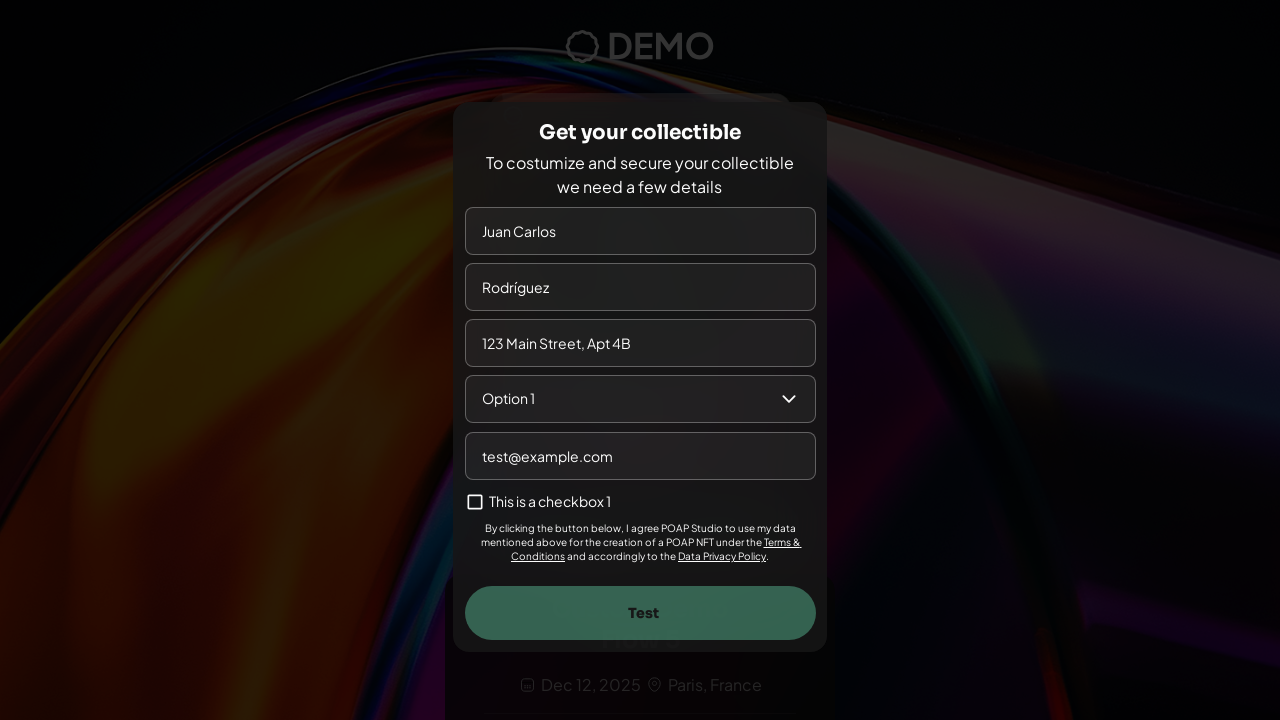

Waited 0.5 seconds after filling email
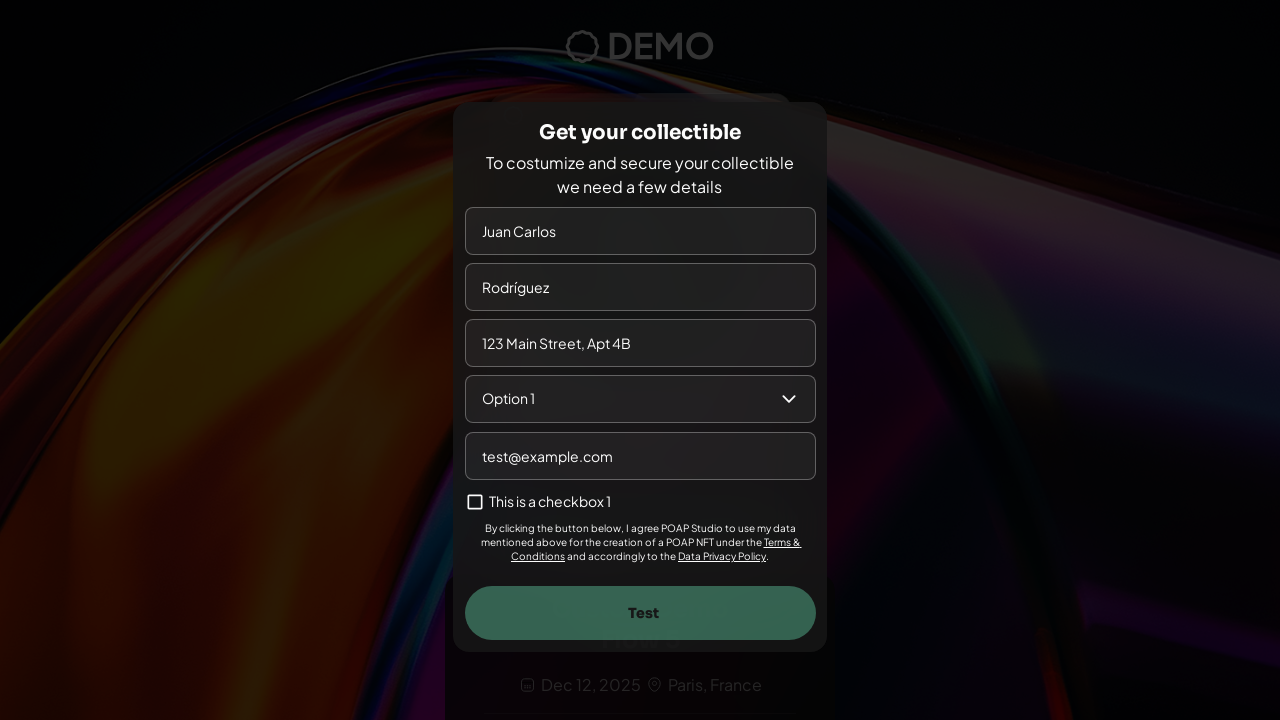

Test button became visible
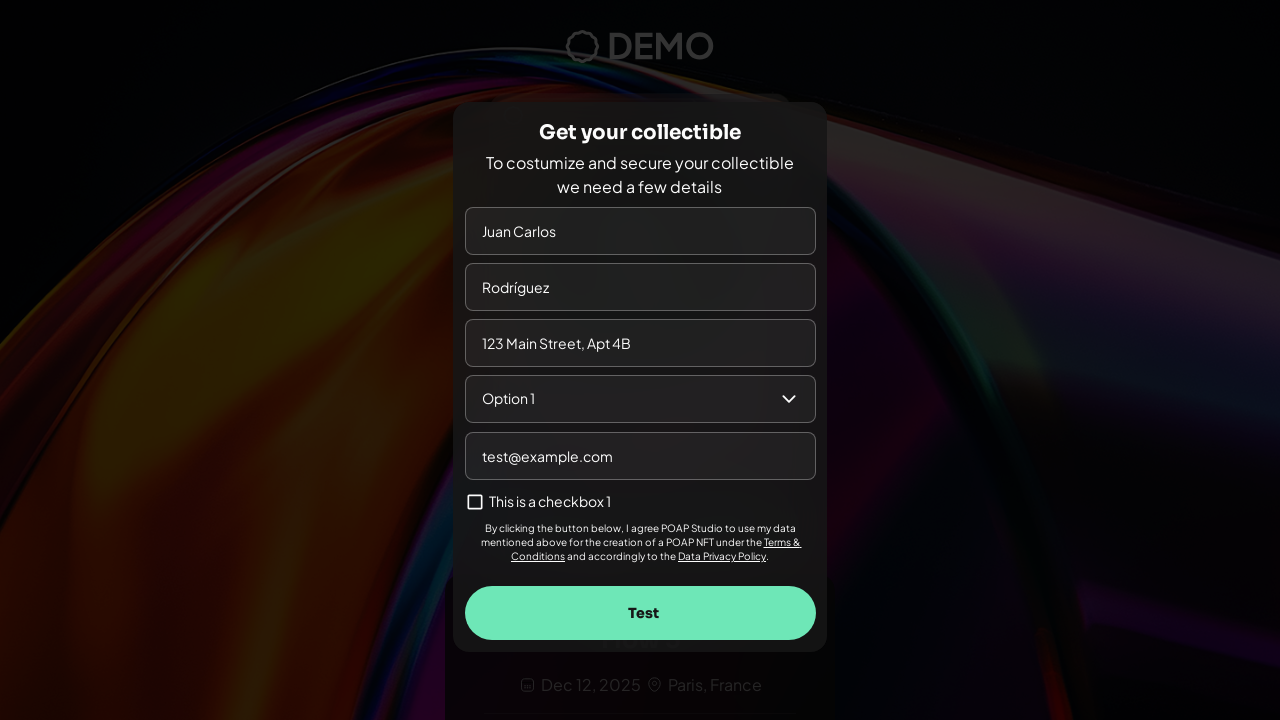

Waited 0.5 seconds before clicking Test button
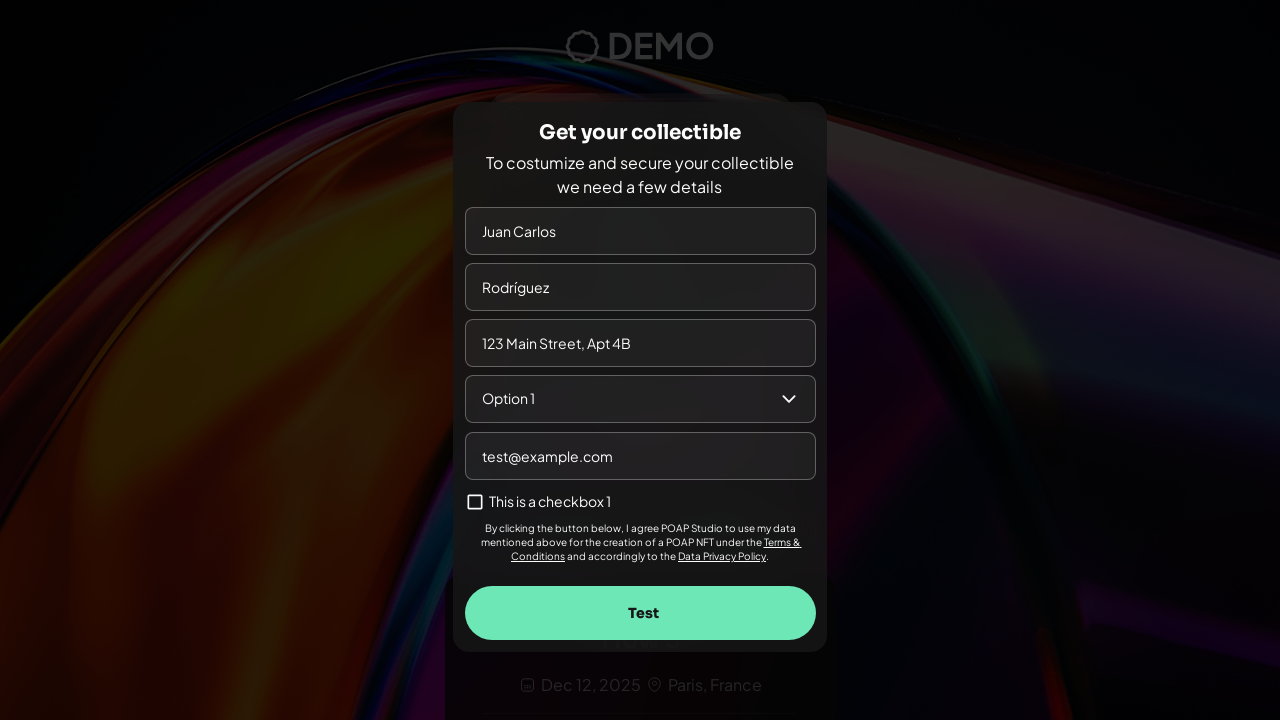

Clicked Test button to submit form with already-used email at (643, 613) on text="Test"
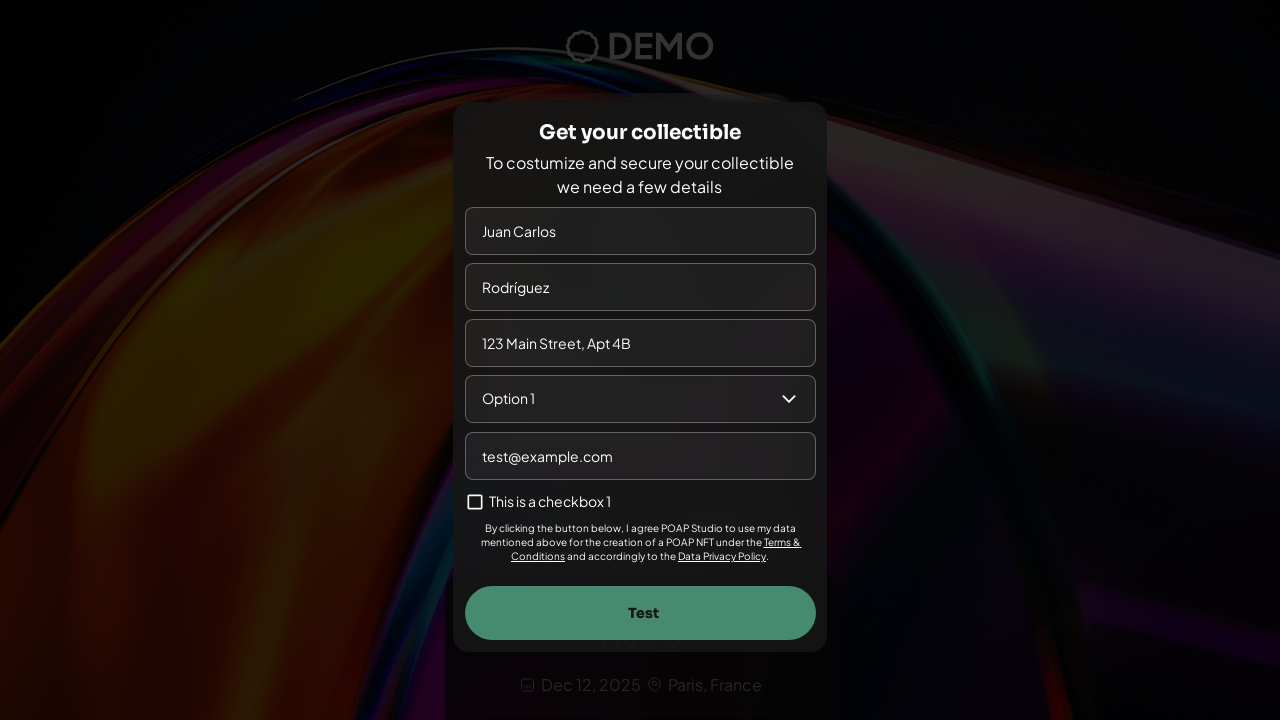

Waited 3 seconds to verify form validation error is displayed and no redirect occurs
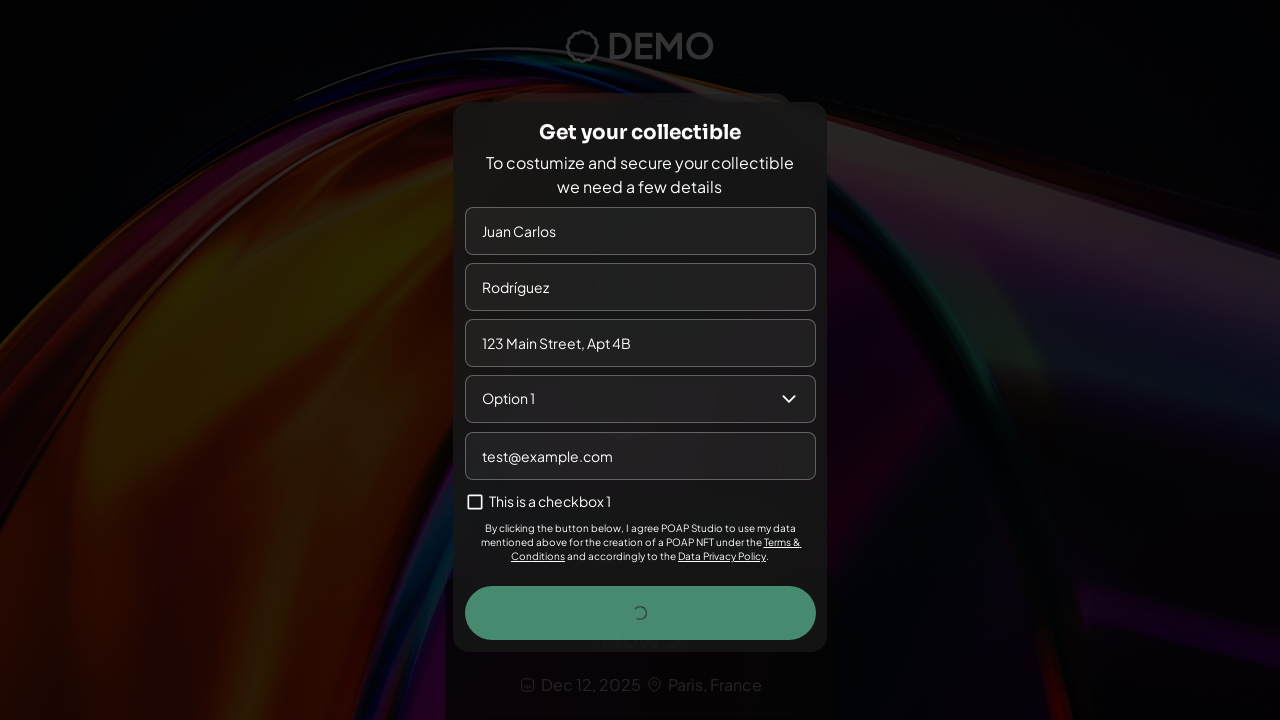

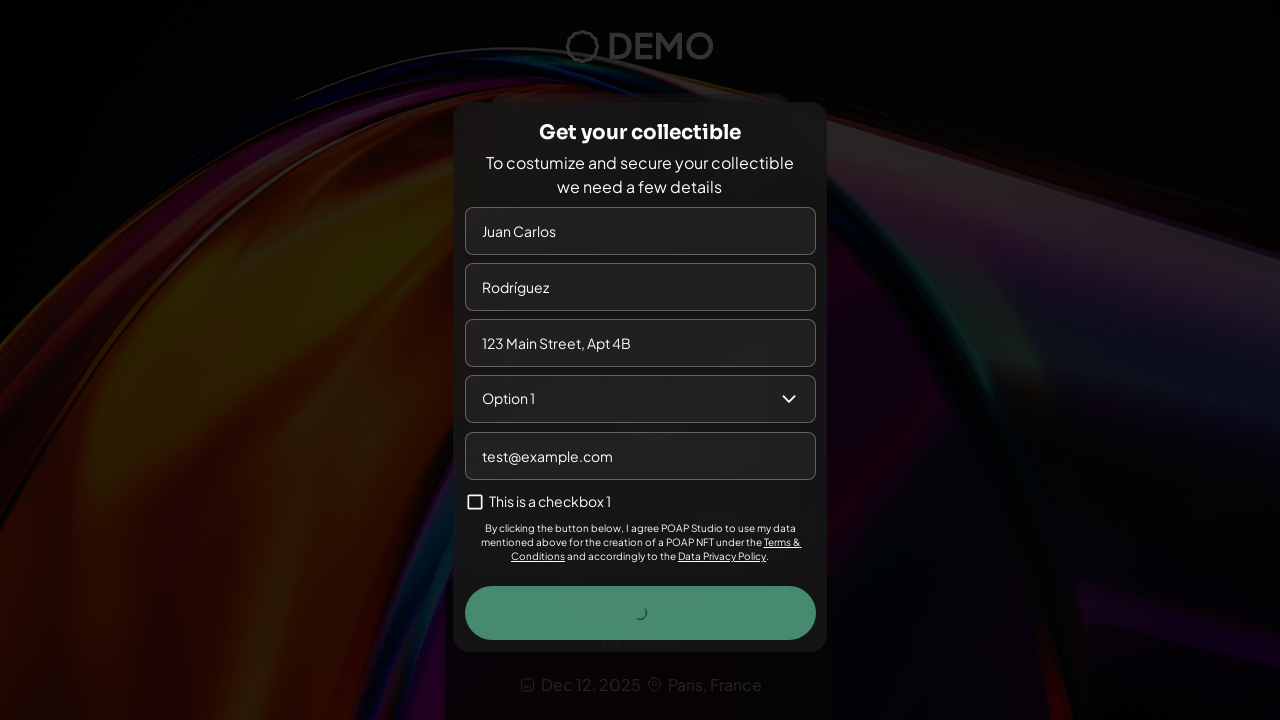